Navigates to Flipkart homepage in headless mode and verifies the page loads successfully

Starting URL: https://www.flipkart.com

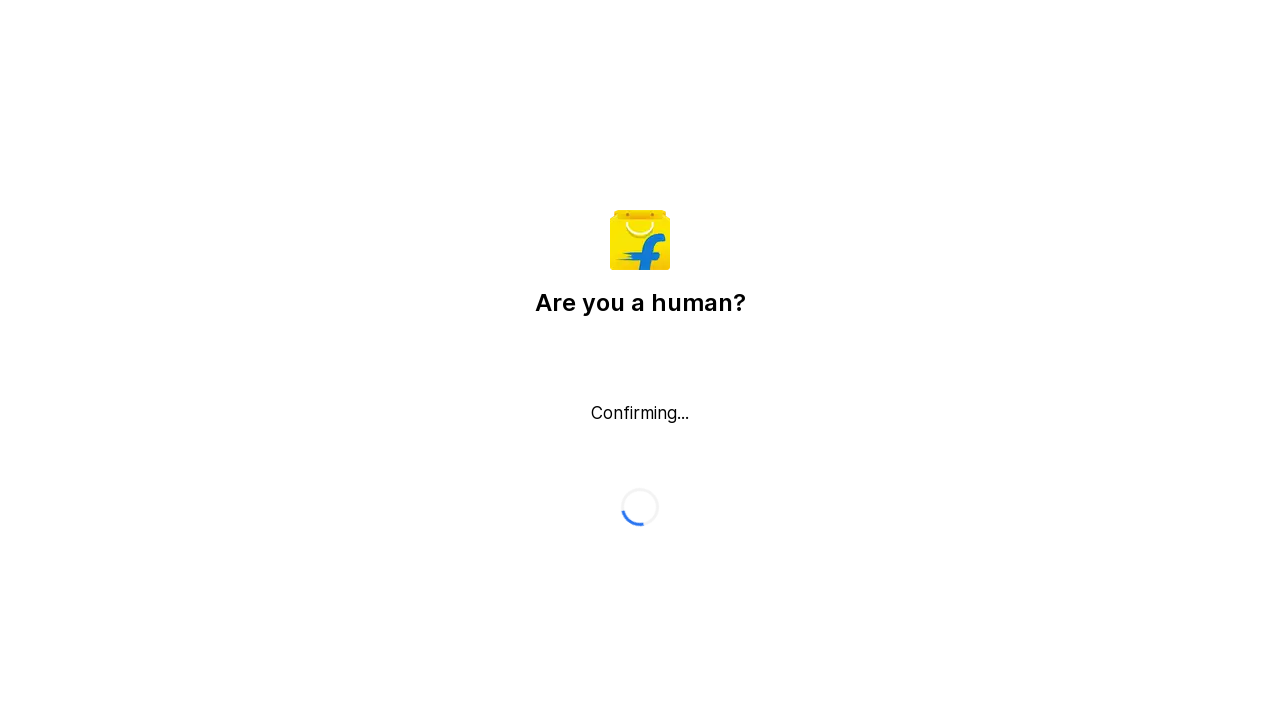

Flipkart homepage loaded successfully - DOM content ready
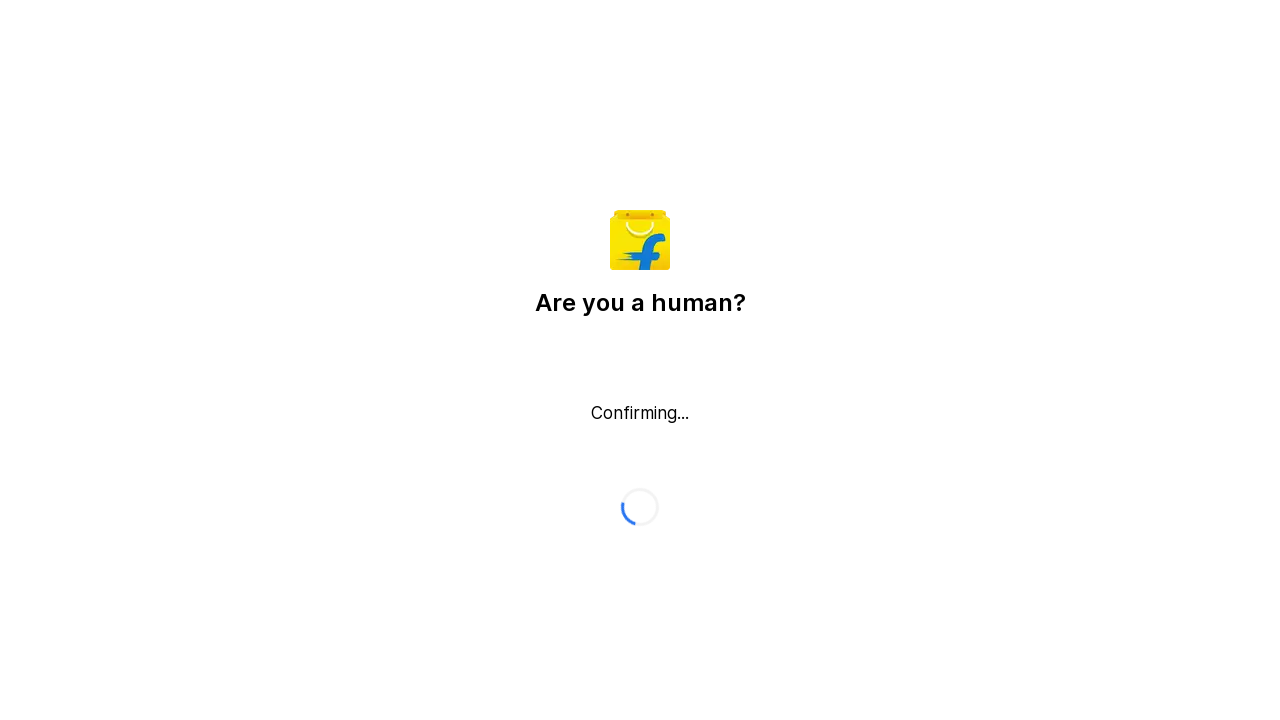

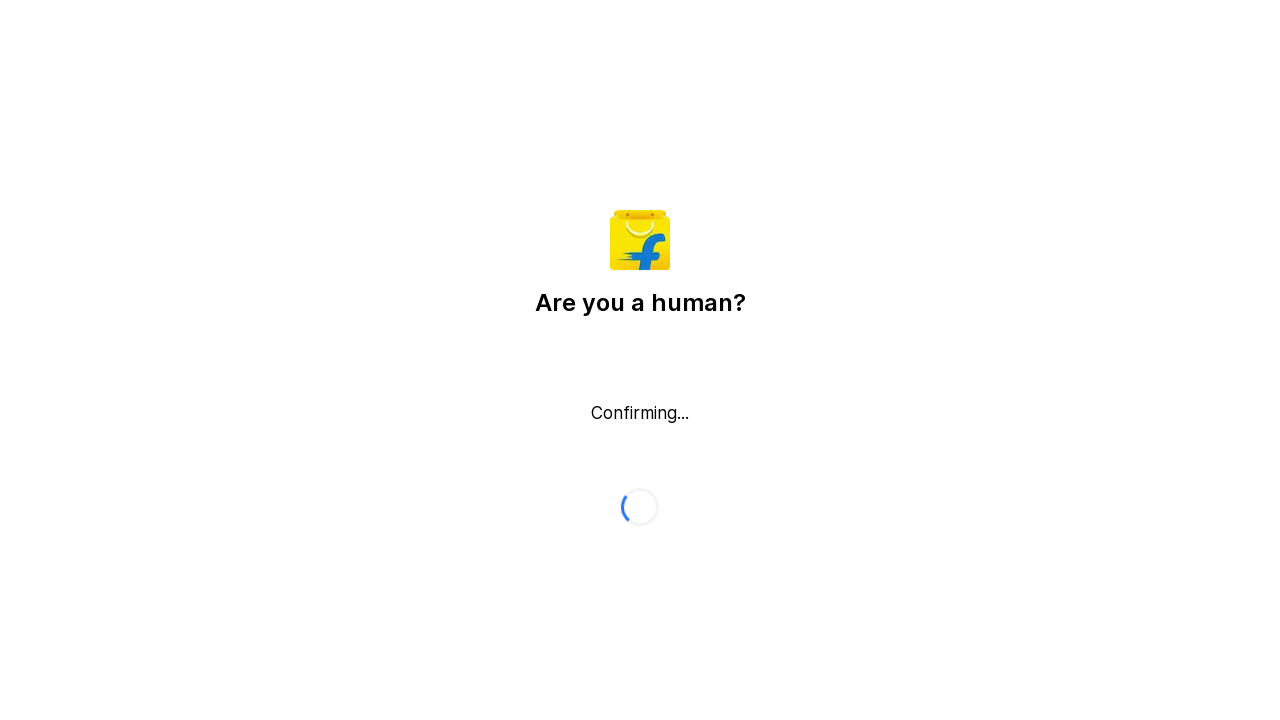